Navigates to the Facultetus website and verifies the page loads successfully

Starting URL: https://www.facultetus.ru/

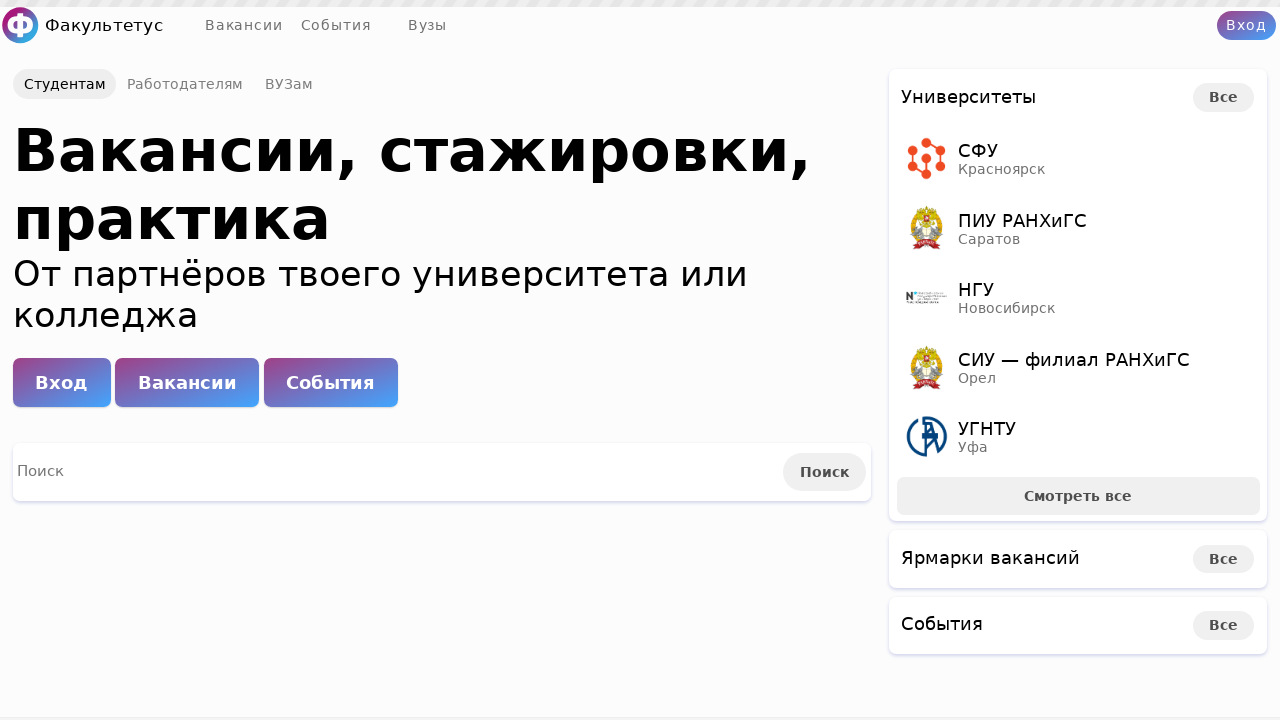

Waited for page to reach domcontentloaded state
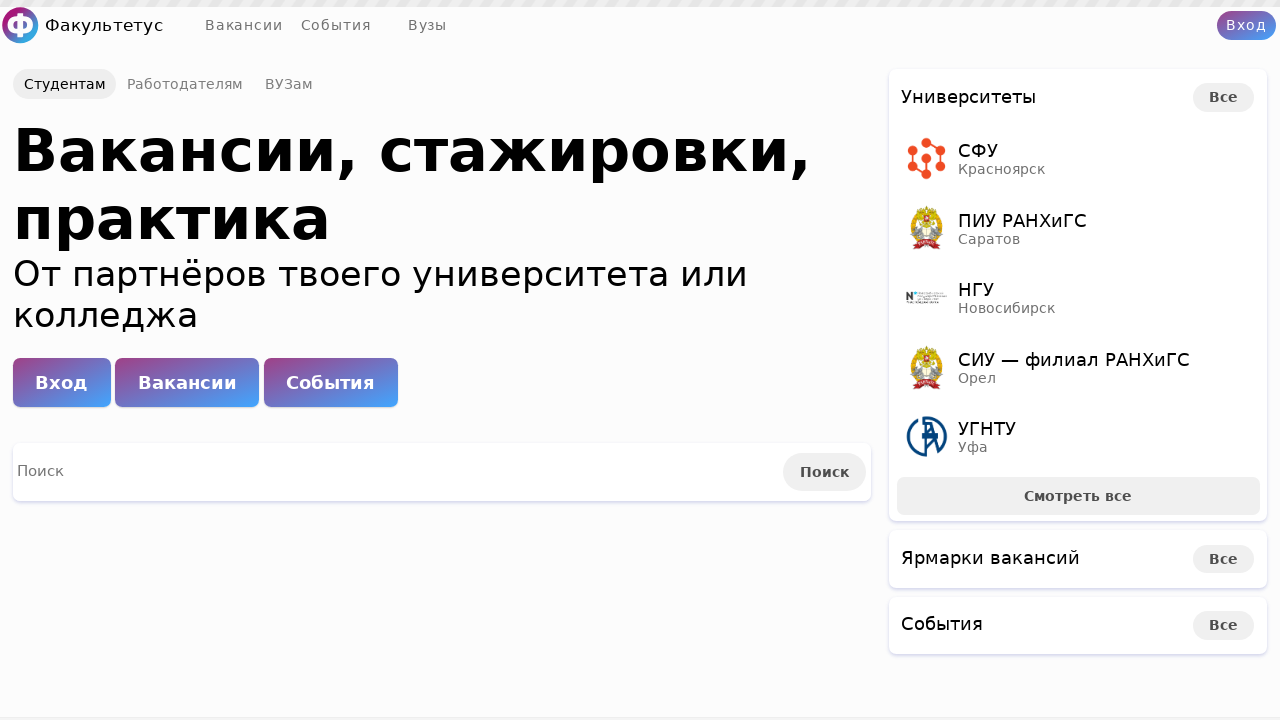

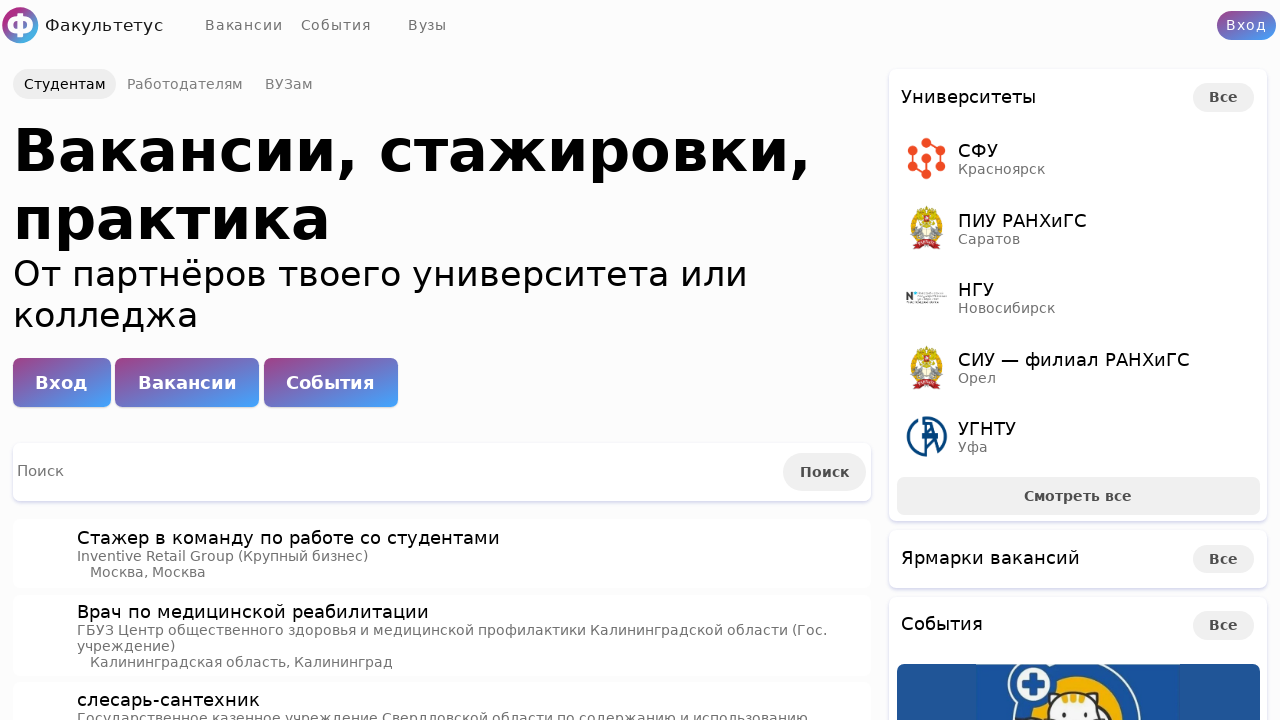